Tests footer navigation links by clicking through "For designers", "Hire talent", and "About" pages

Starting URL: https://dribbble.com

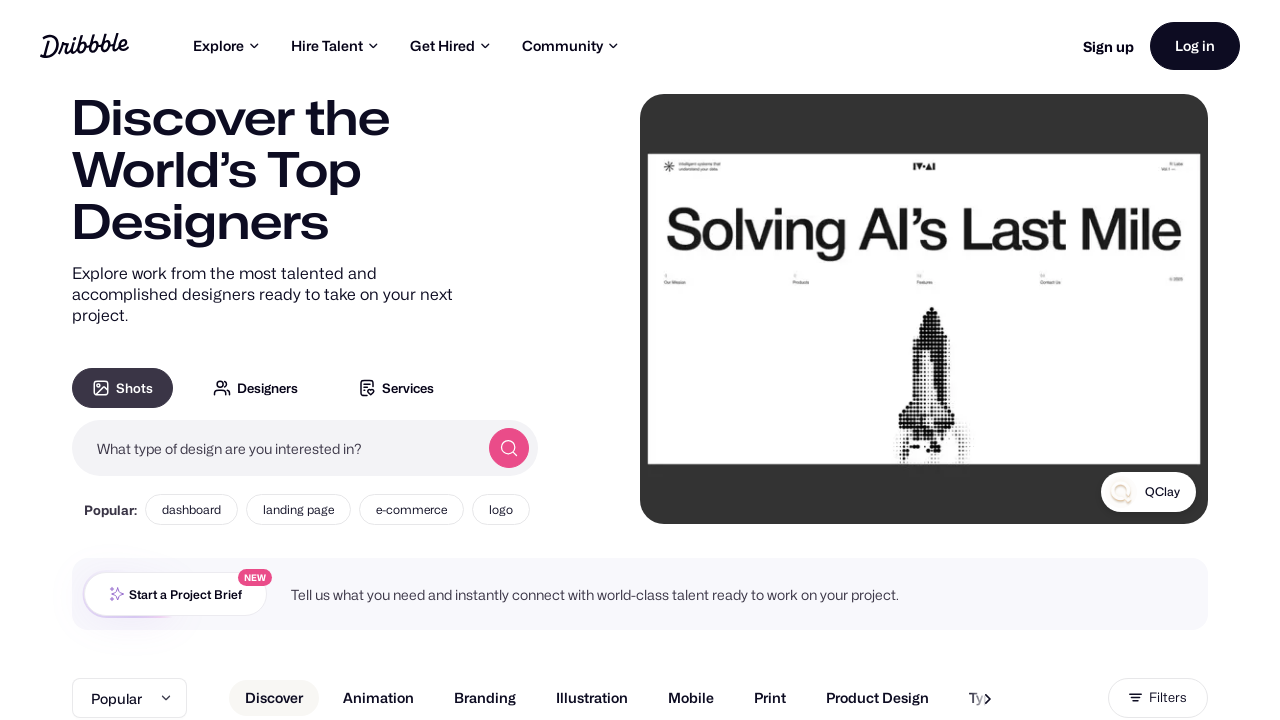

Scrolled to bottom of Dribbble home page
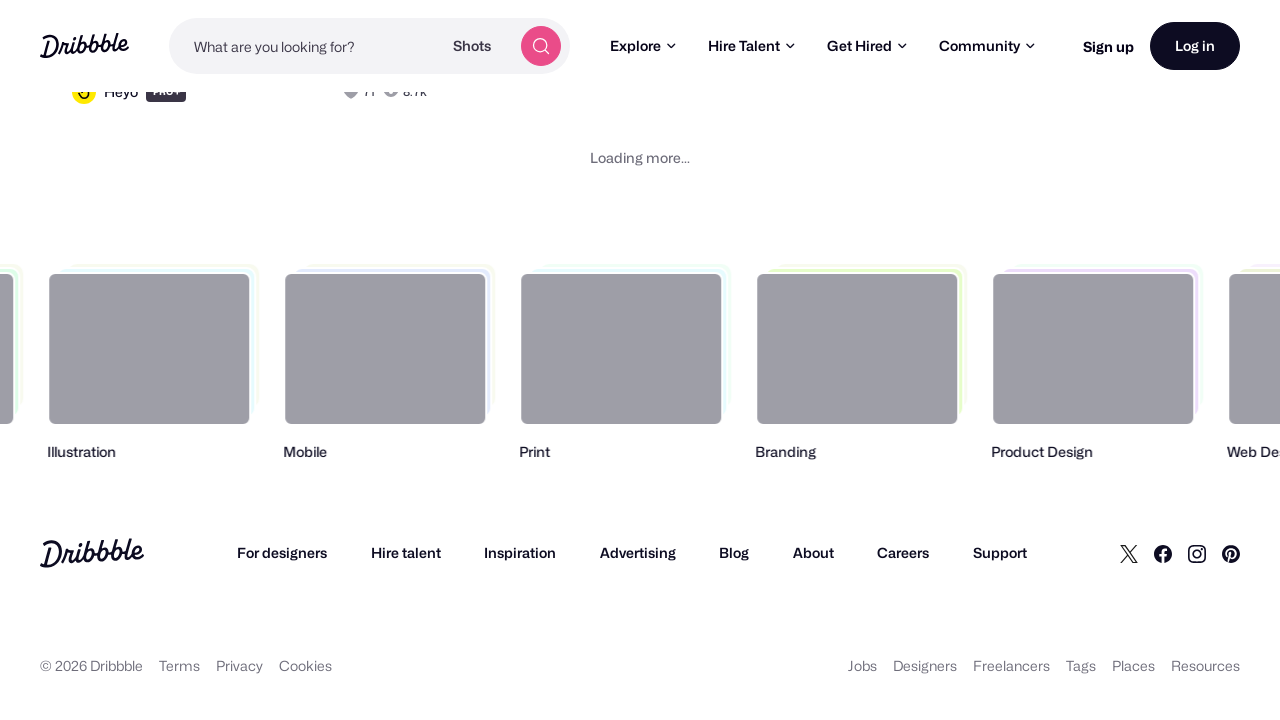

Clicked 'For designers' footer link at (282, 553) on xpath=//a[normalize-space()='For designers']
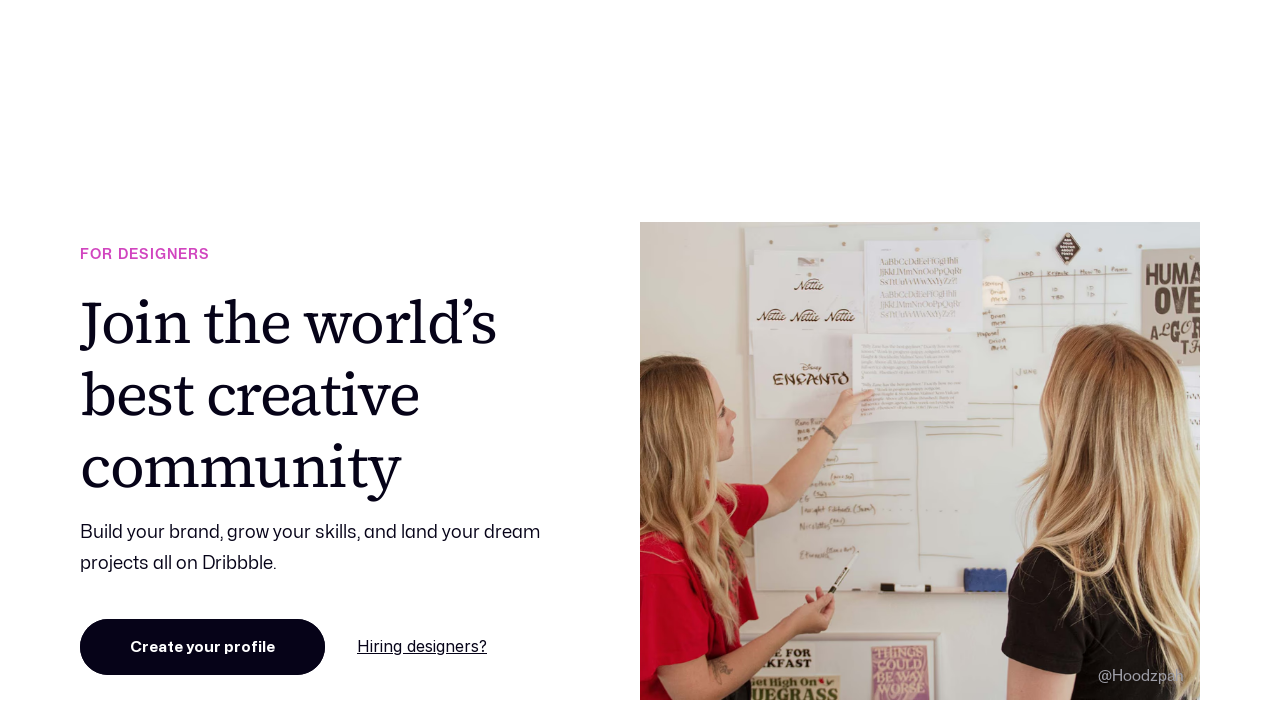

Waited for 'For designers' page to load
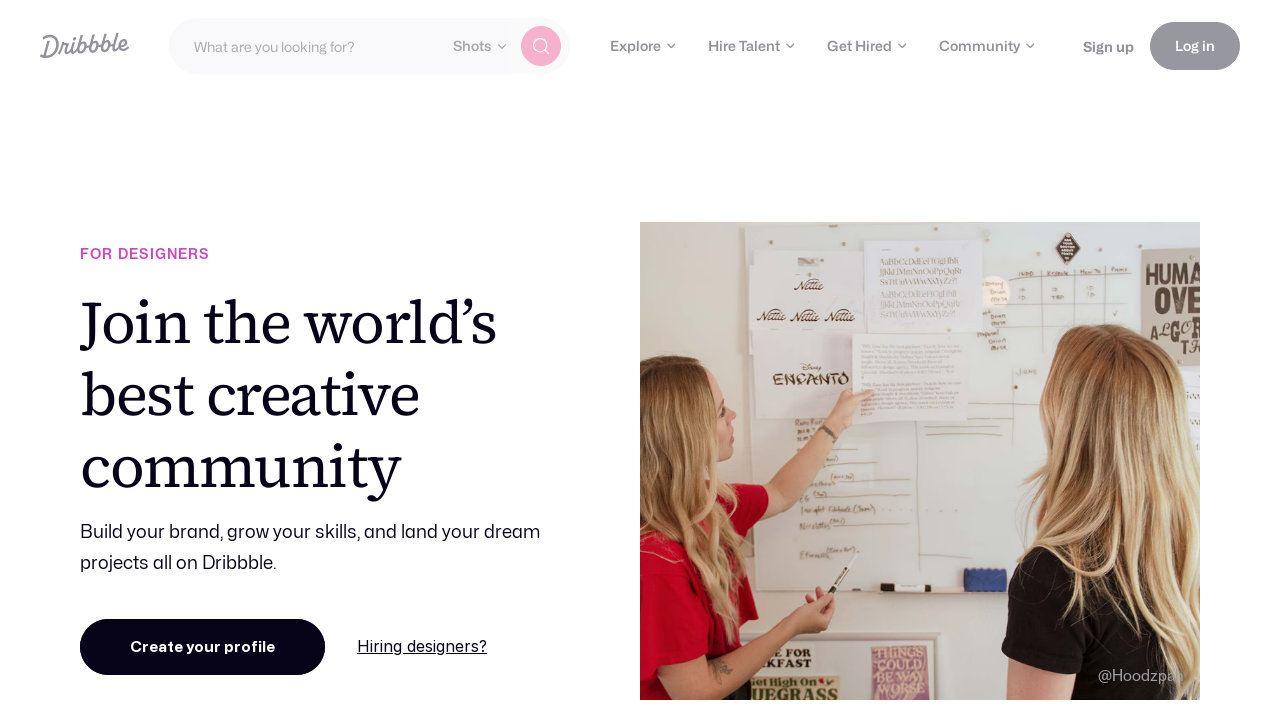

Clicked back button to return to home page at (84, 45) on xpath=//a[@aria-label='Back to home page']//*[name()='svg']
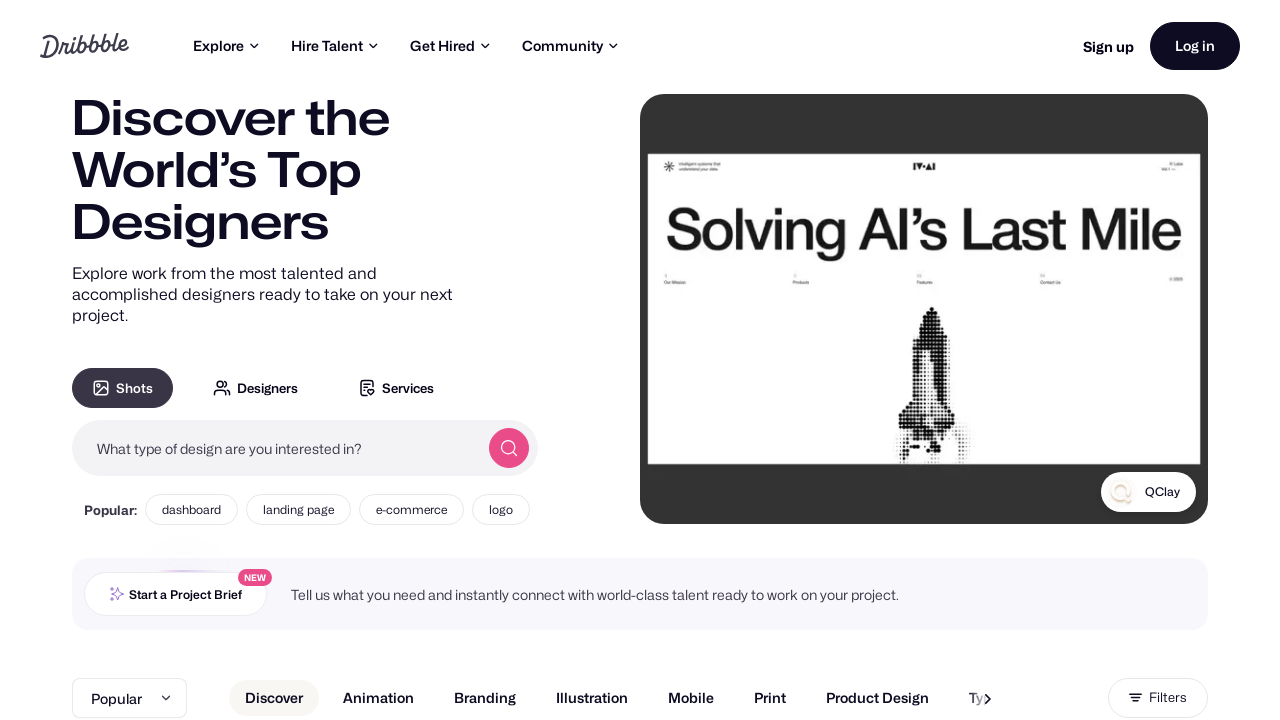

Scrolled to bottom of home page again
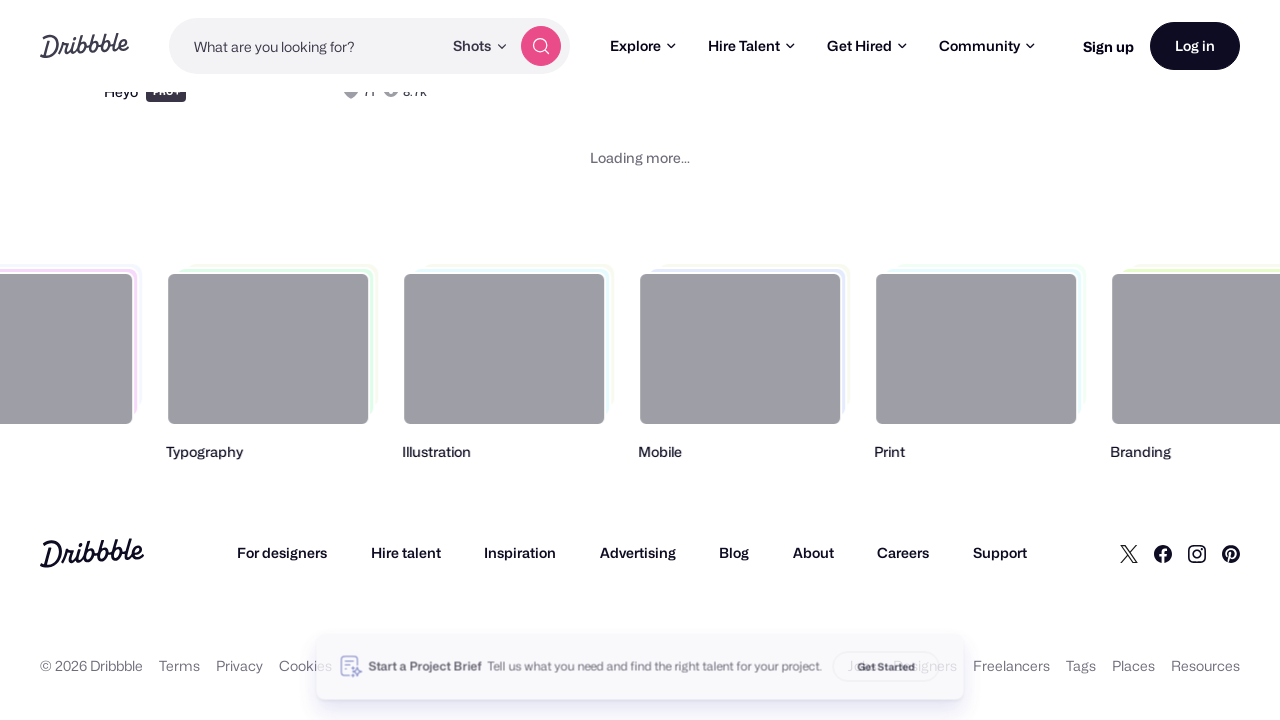

Clicked 'Hire talent' footer link at (406, 553) on xpath=//a[normalize-space()='Hire talent']
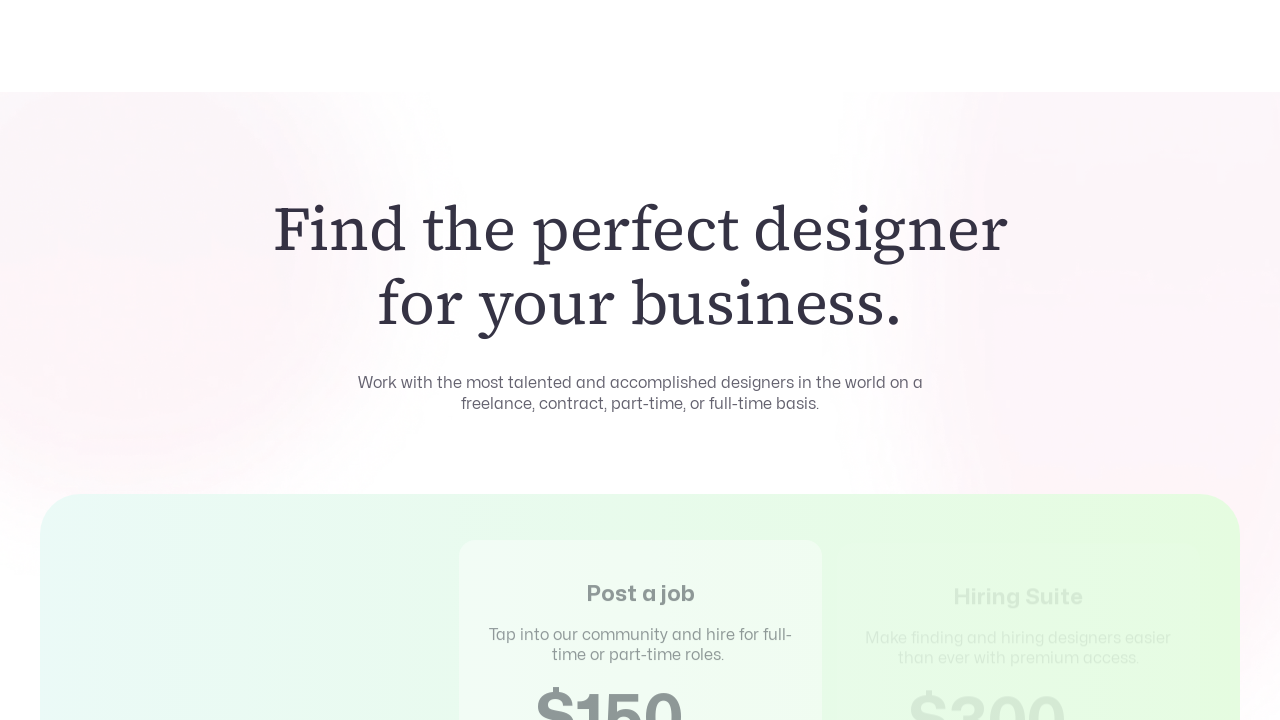

Waited for 'Hire talent' page to load
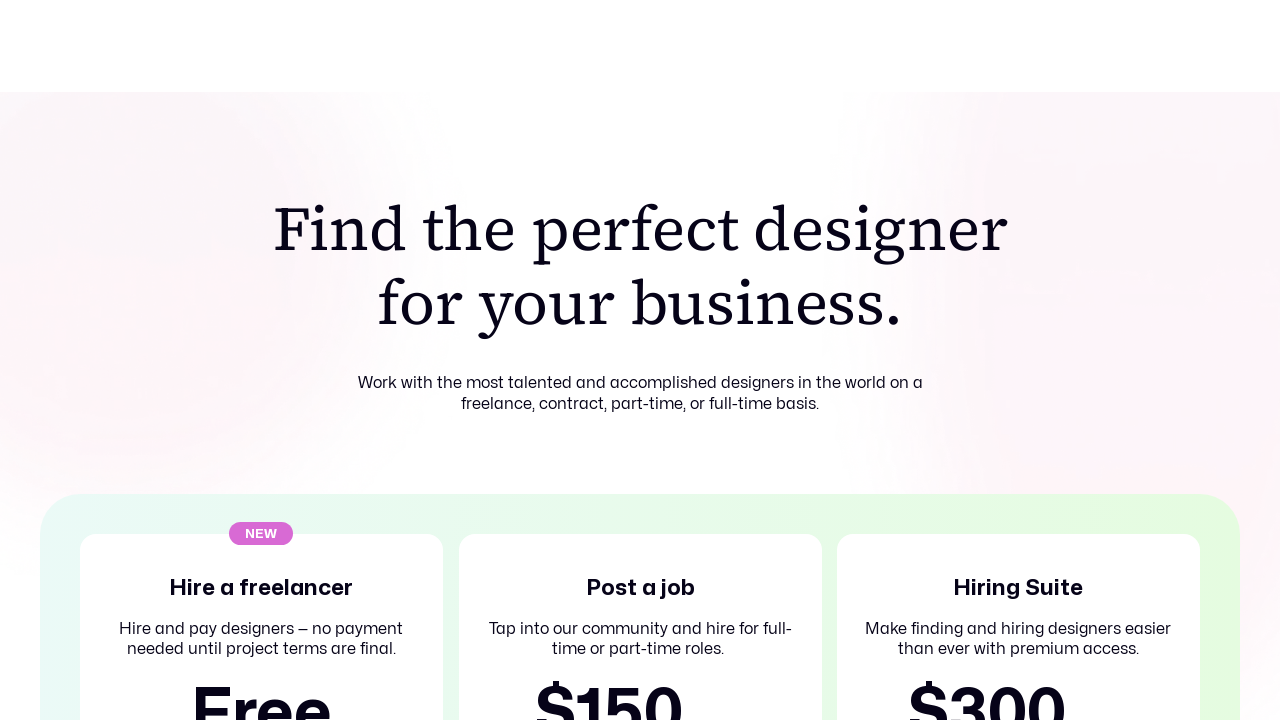

Clicked back button to return to home page at (84, 45) on xpath=//a[@aria-label='Back to home page']//*[name()='svg']
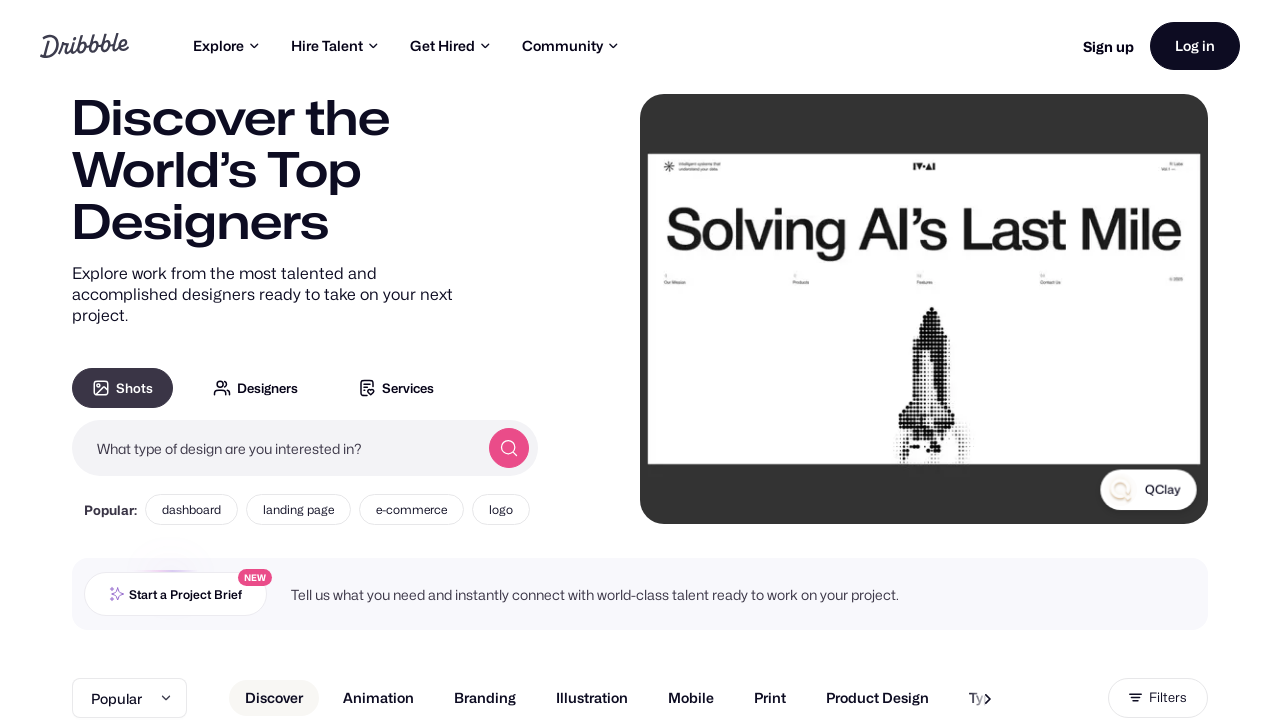

Scrolled to bottom of home page again
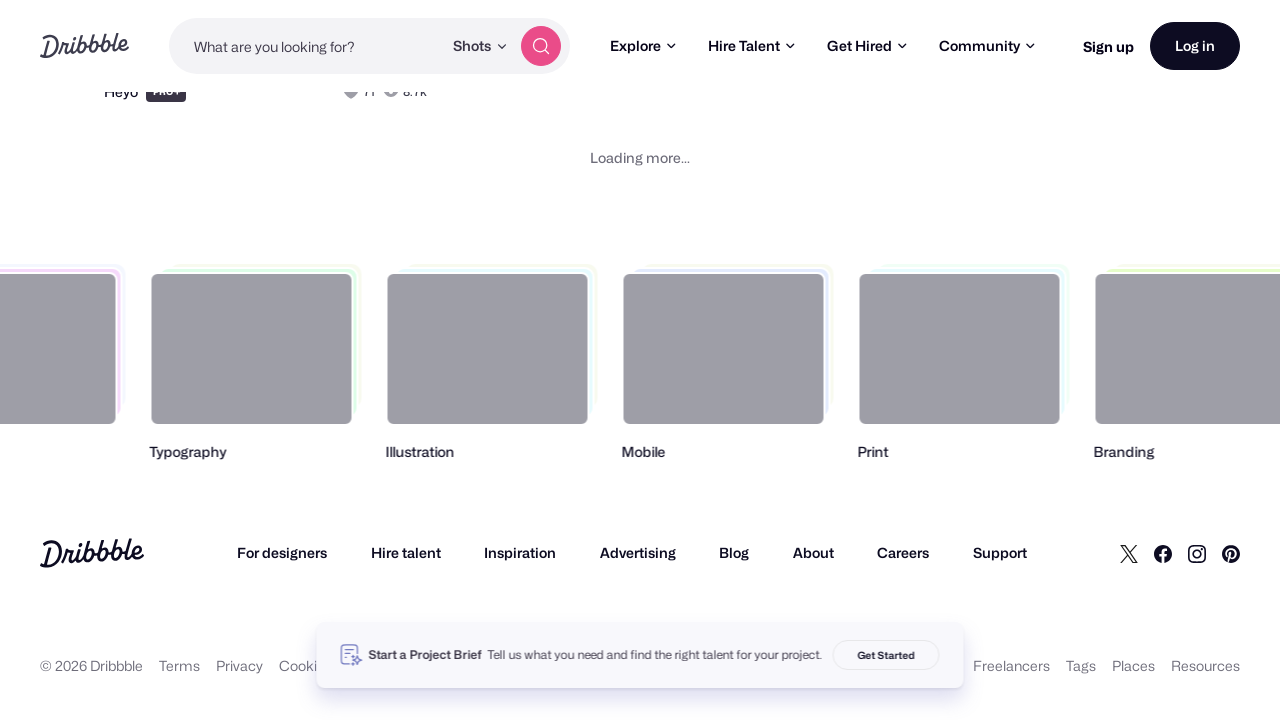

Clicked 'About' footer link at (813, 553) on xpath=//a[normalize-space()='About']
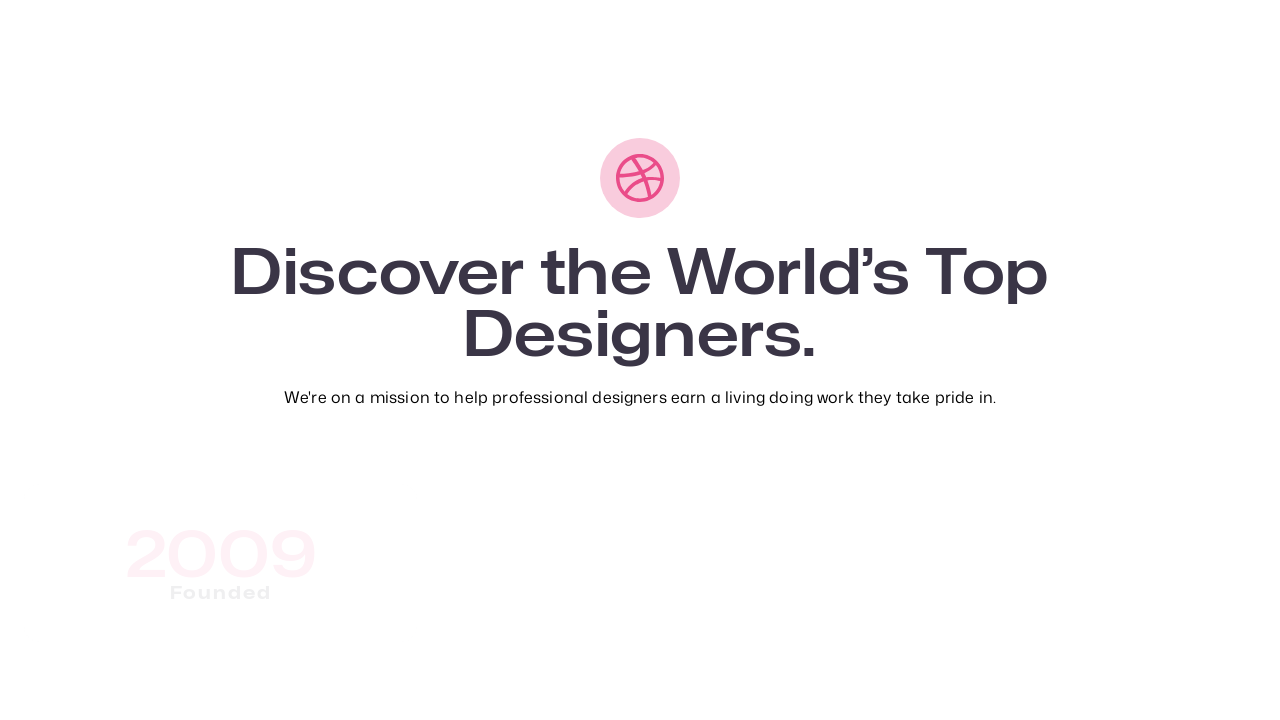

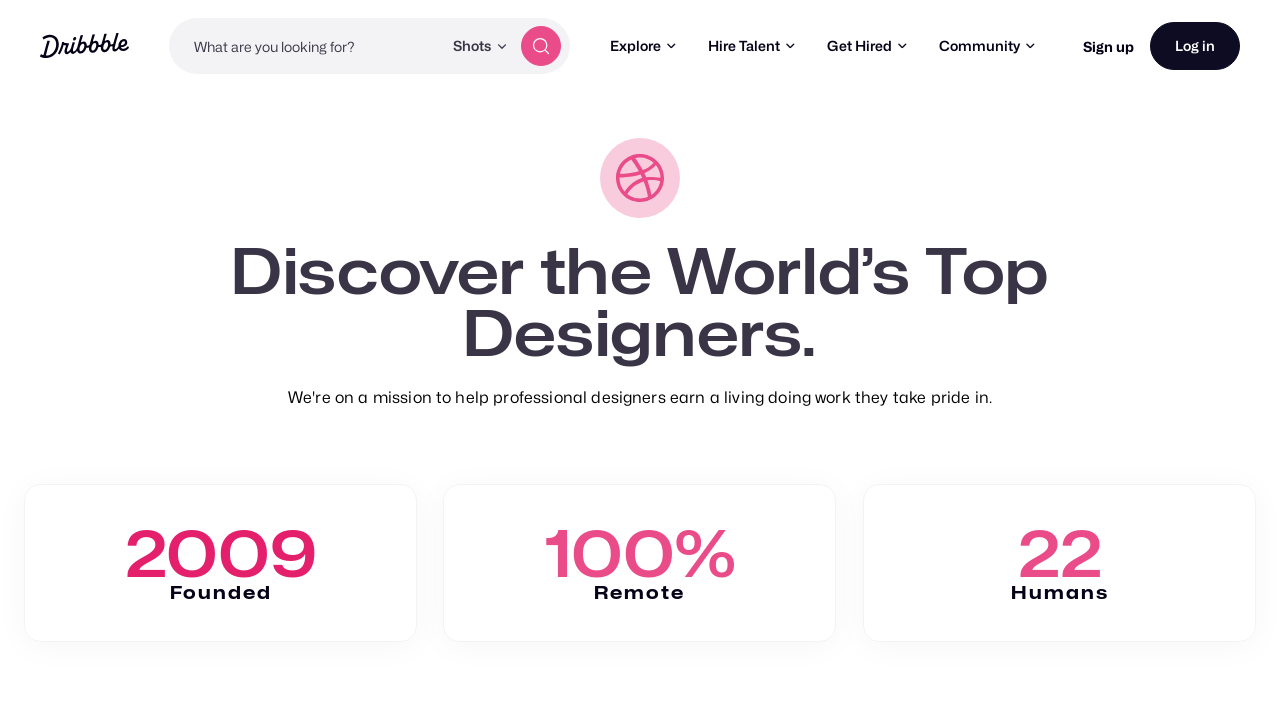